Tests table sorting functionality by clicking the "Due" column header and verifying the column values are sorted in ascending order.

Starting URL: http://the-internet.herokuapp.com/tables

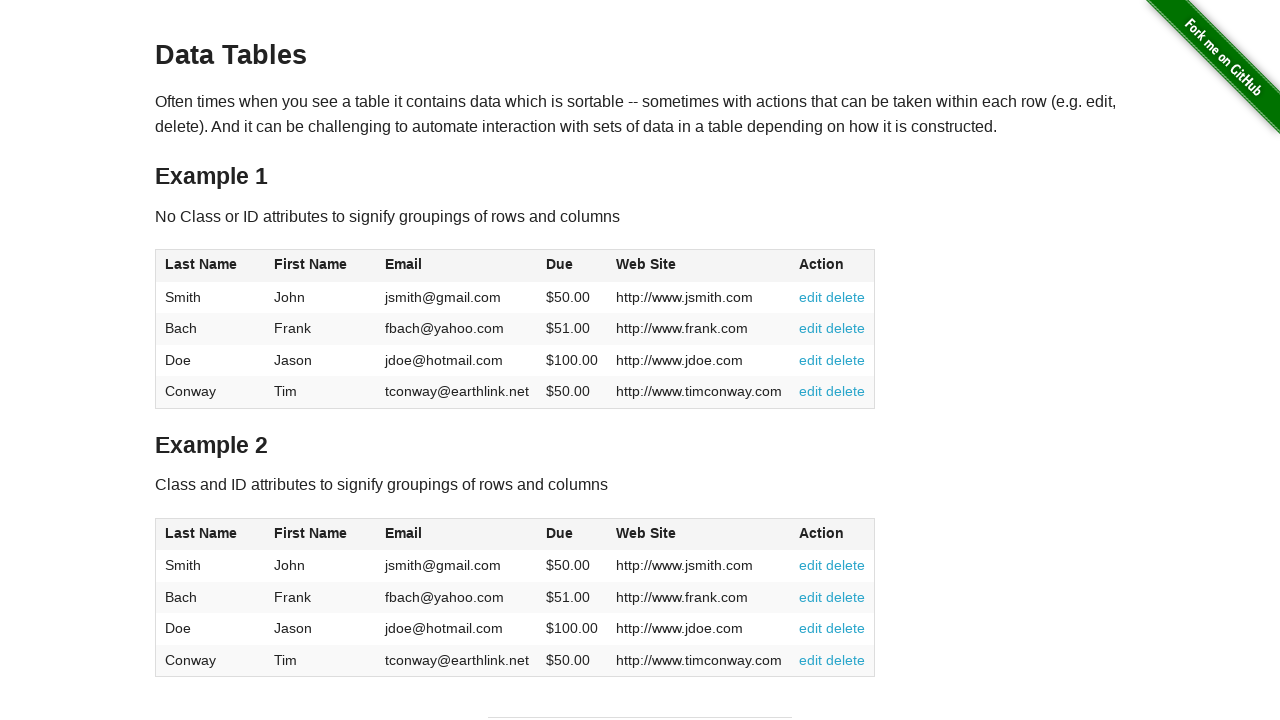

Clicked the Due column header to sort ascending at (572, 266) on #table1 thead tr th:nth-of-type(4)
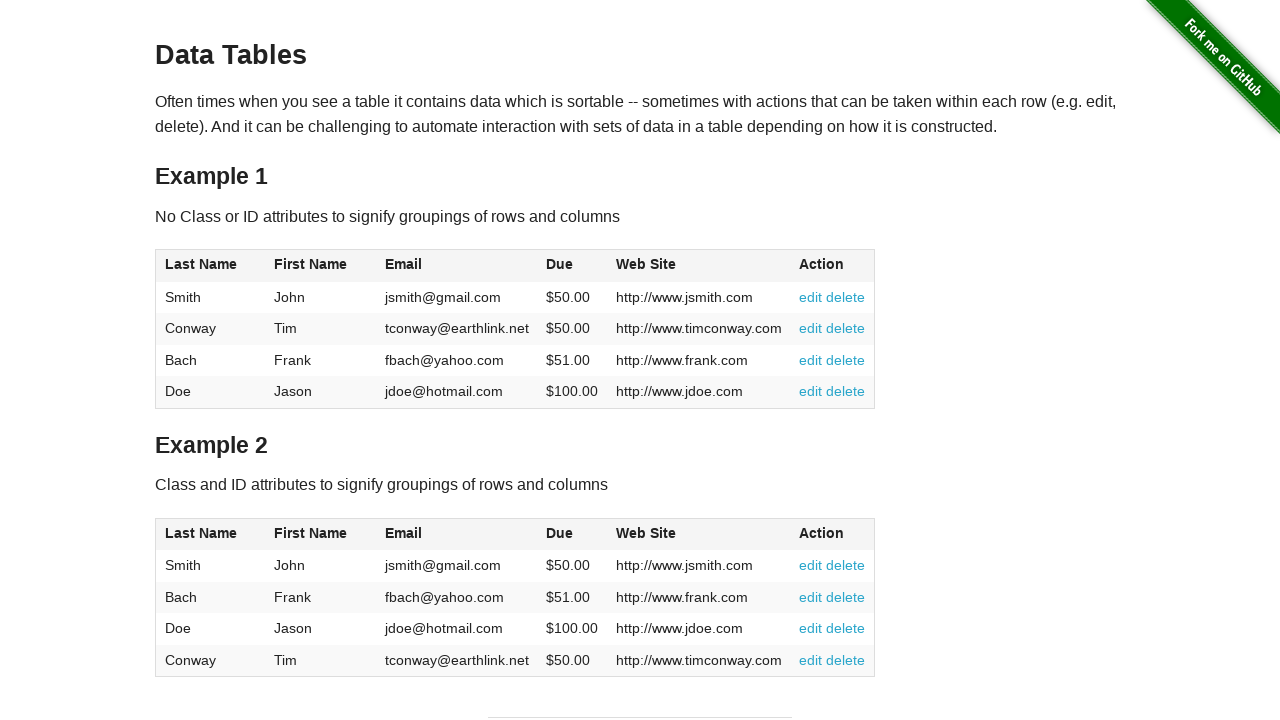

Table updated after clicking Due column header
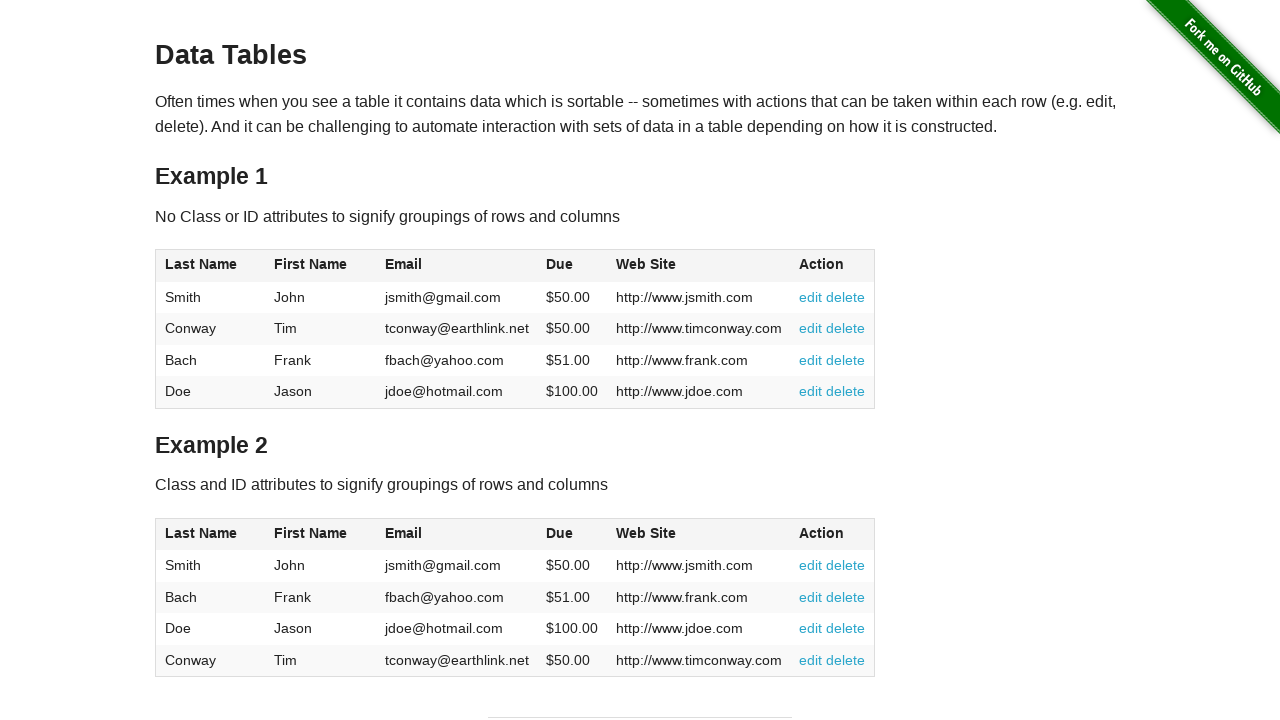

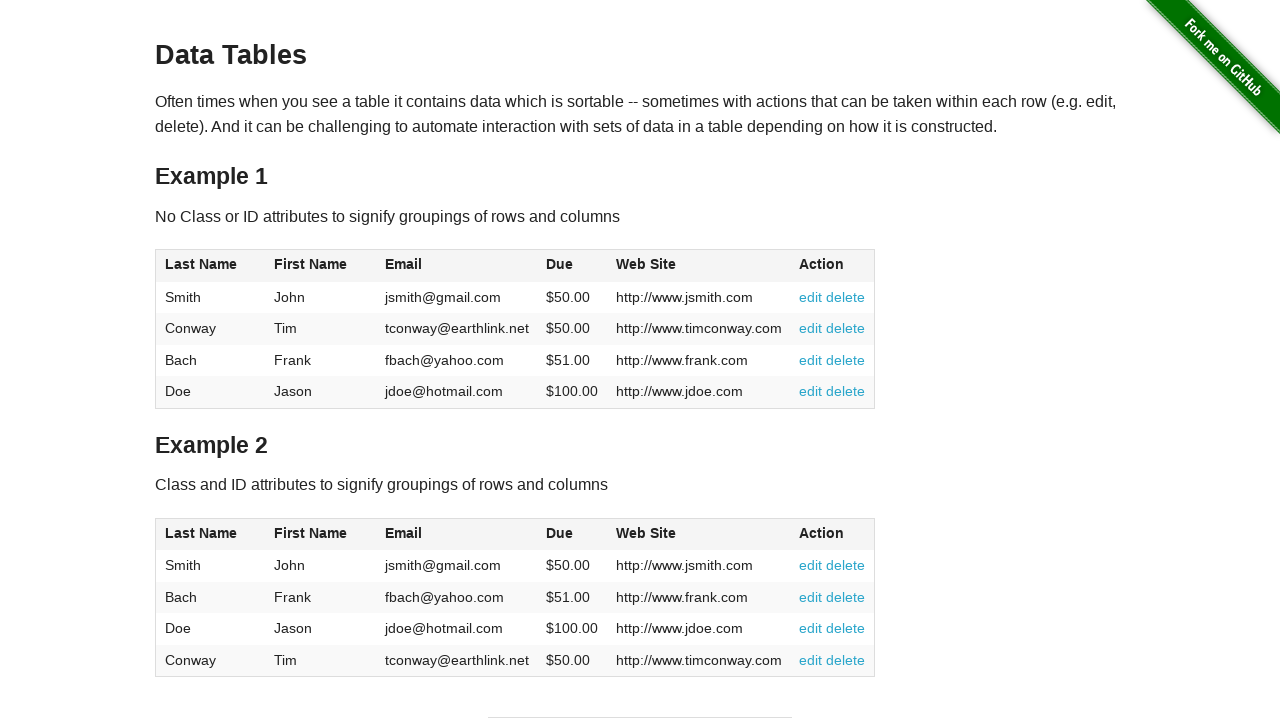